Tests the carousel navigation on the Demoblaze homepage by clicking the forward/next button to advance to the next slide

Starting URL: https://www.demoblaze.com/

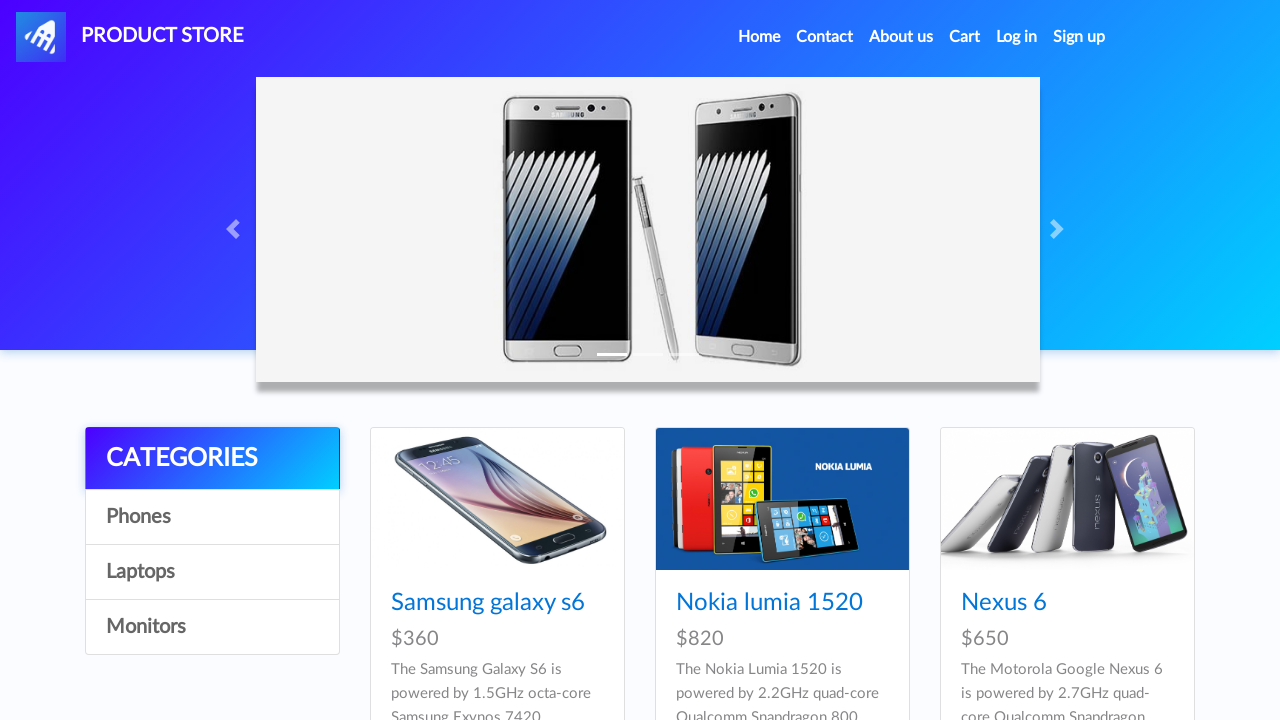

Navigated to Demoblaze homepage
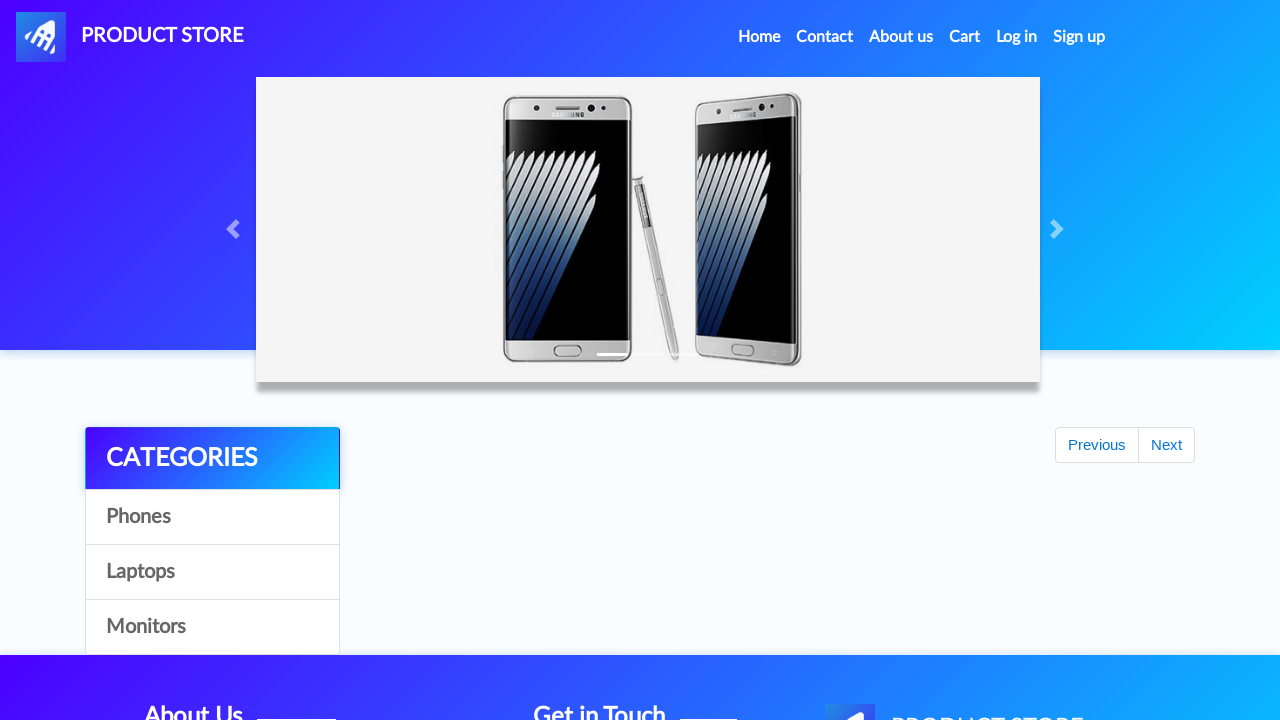

Clicked carousel forward/next button to advance to next slide at (1060, 229) on .carousel-control-next-icon
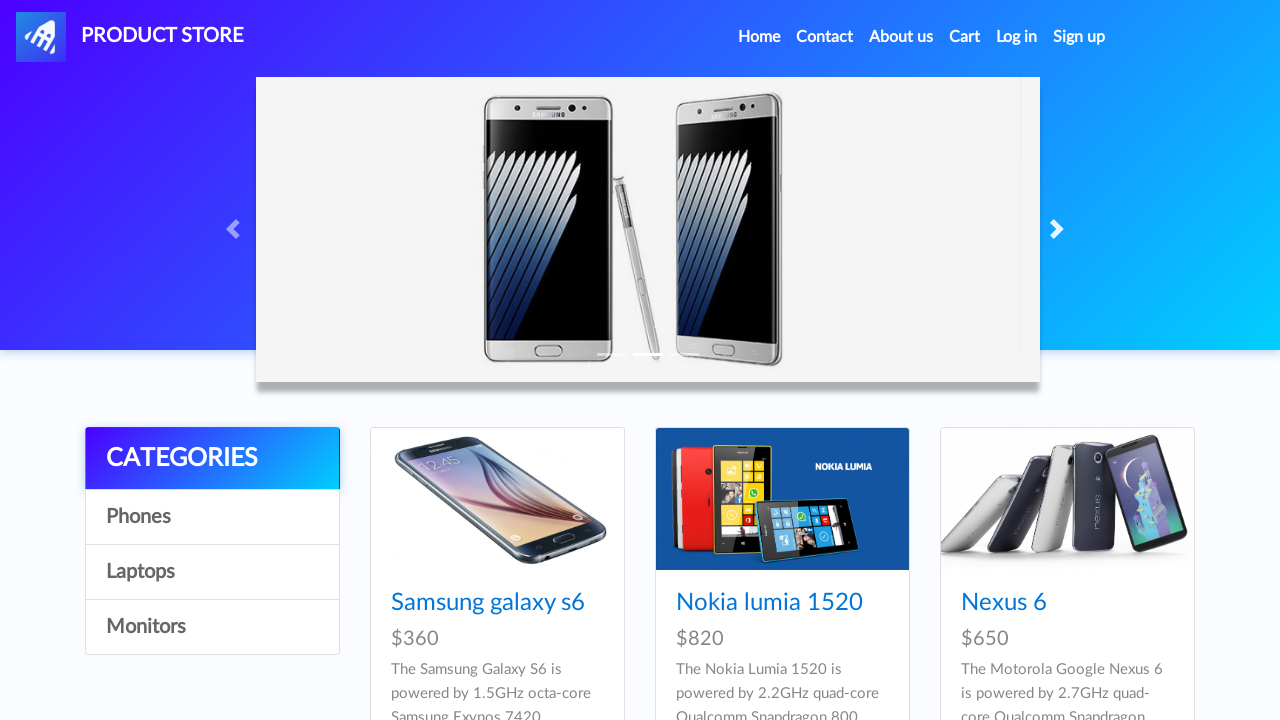

Waited for carousel transition to complete
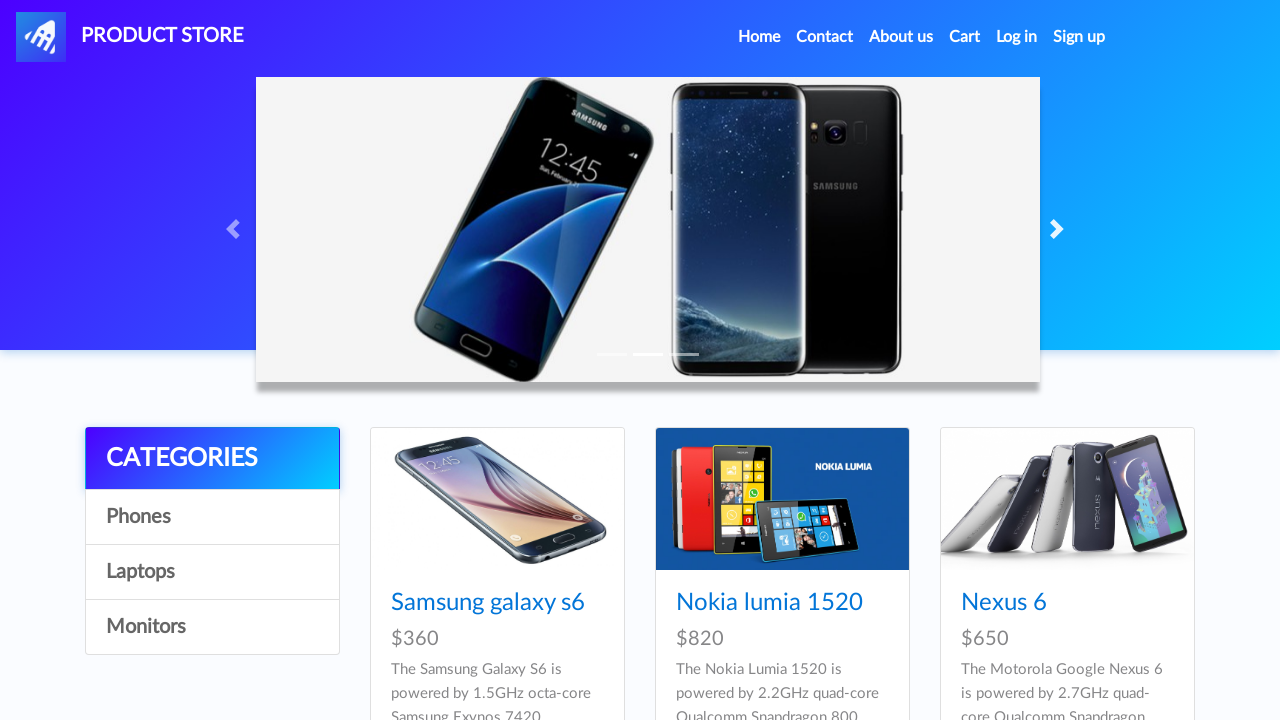

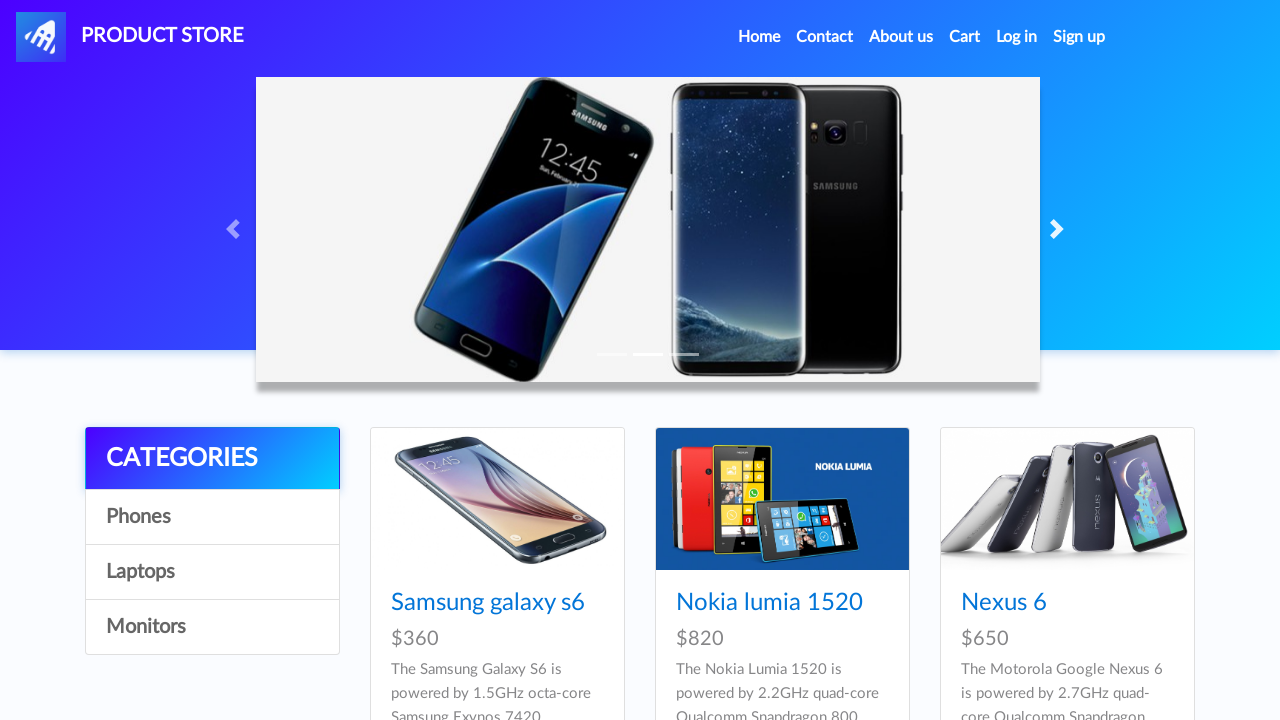